Tests the old style select menu by clicking on it to view options

Starting URL: https://demoqa.com/select-menu

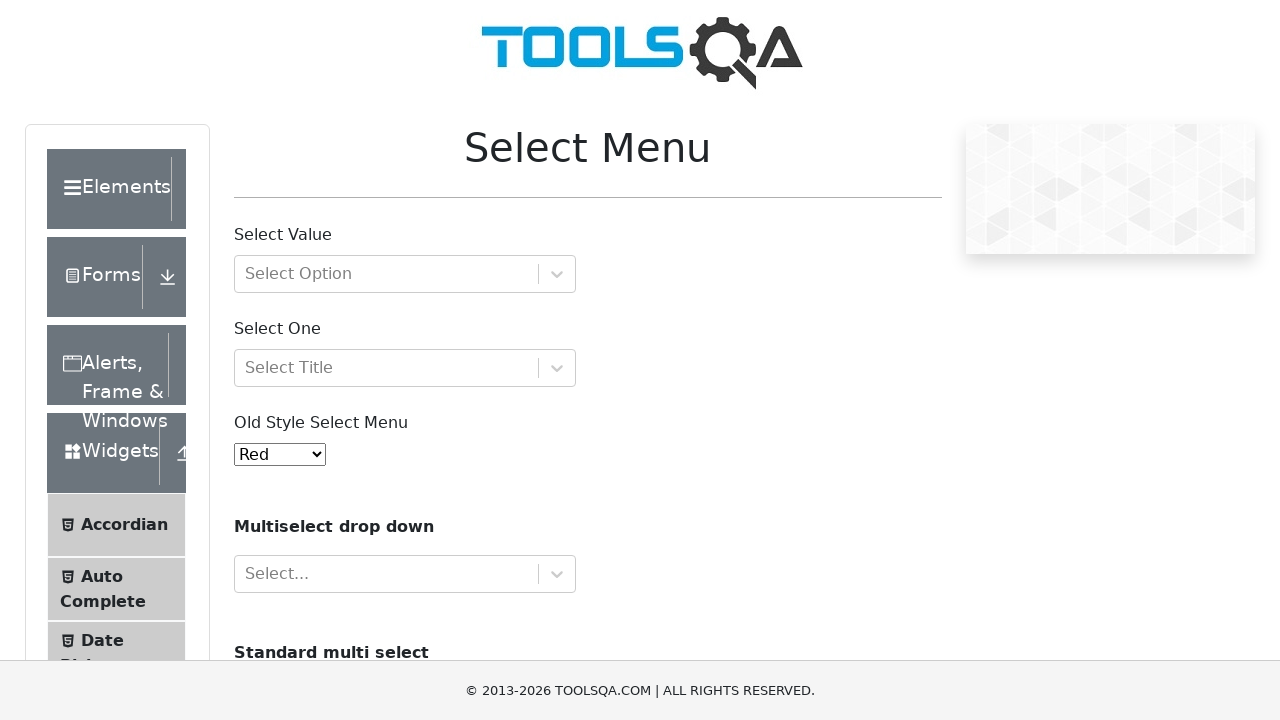

Clicked on the old style select menu to view options at (280, 454) on #oldSelectMenu
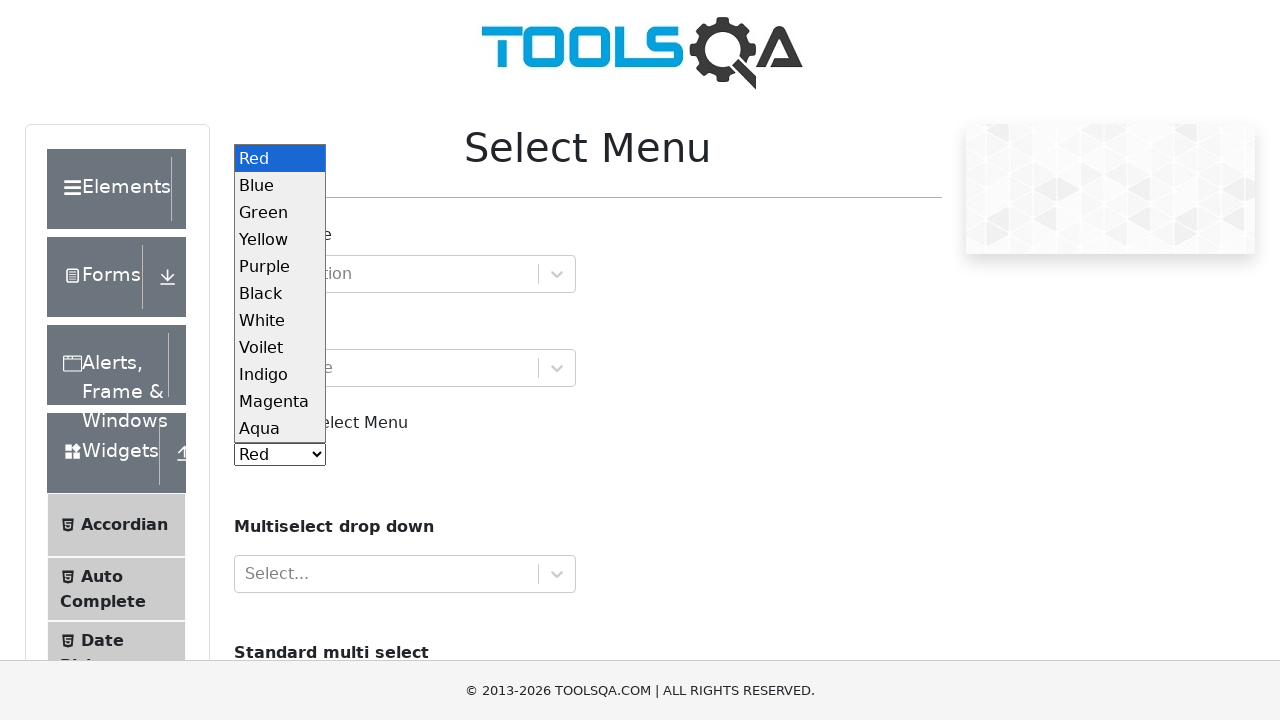

Verified the old style select menu is present
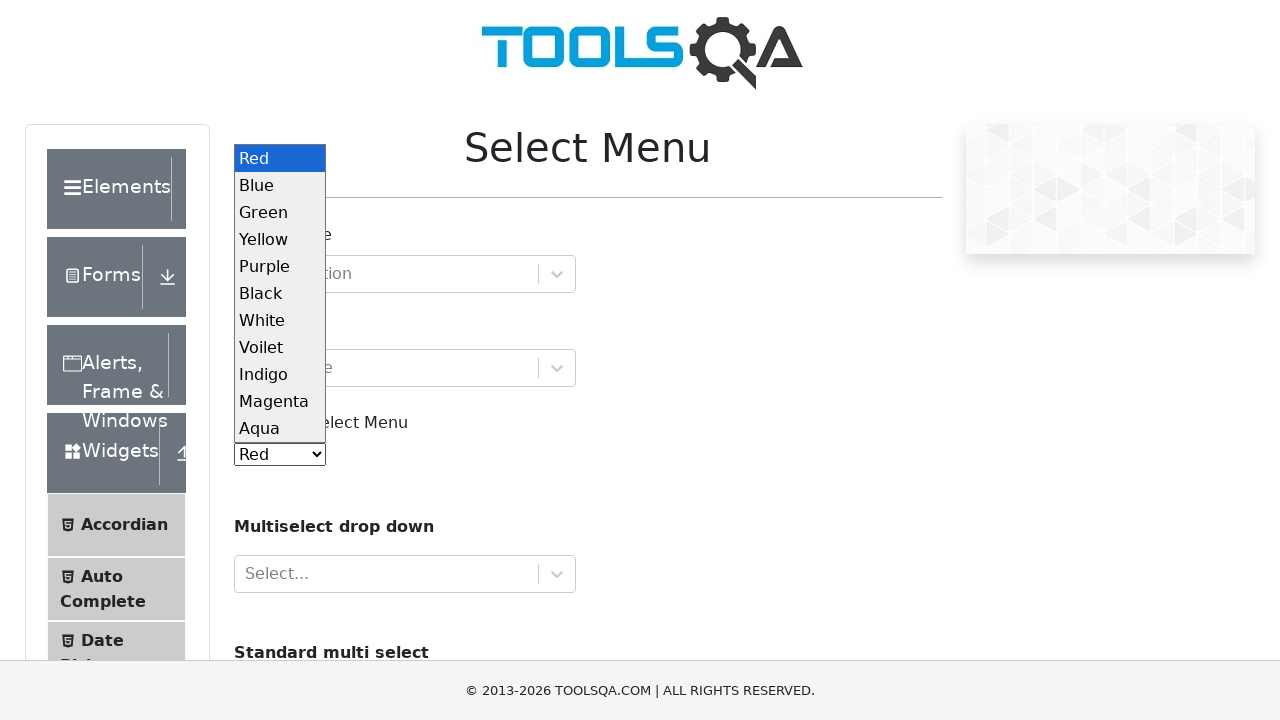

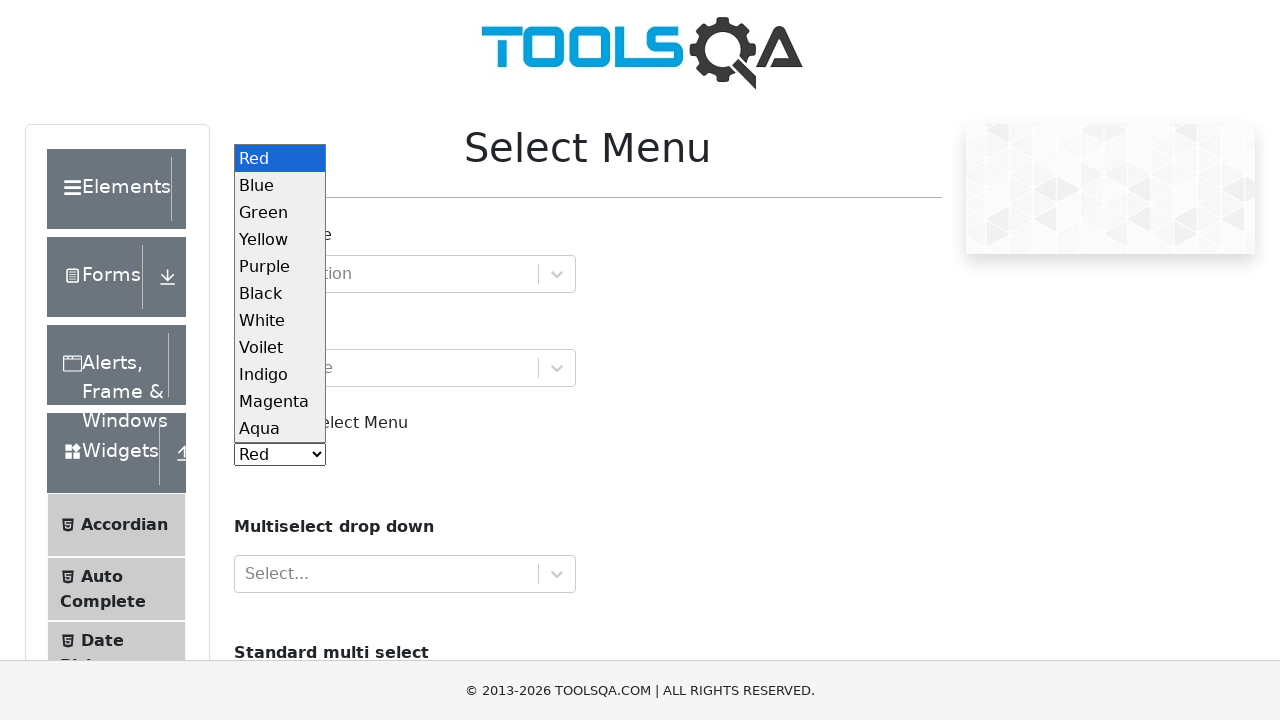